Tests BMW dealer locator functionality by entering a ZIP code in the search field and submitting to find nearby dealers, then verifies that dealer results are displayed.

Starting URL: https://www.bmwusa.com/dealer-locator.html

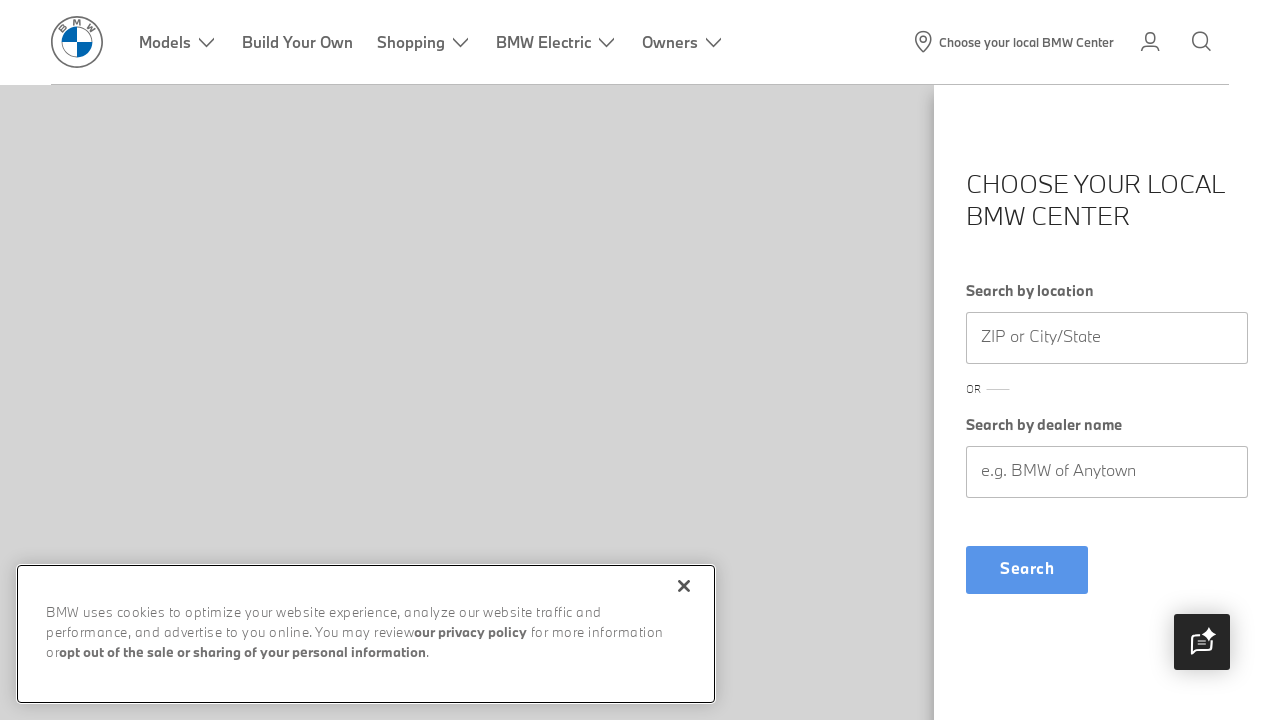

Waited for page to fully load
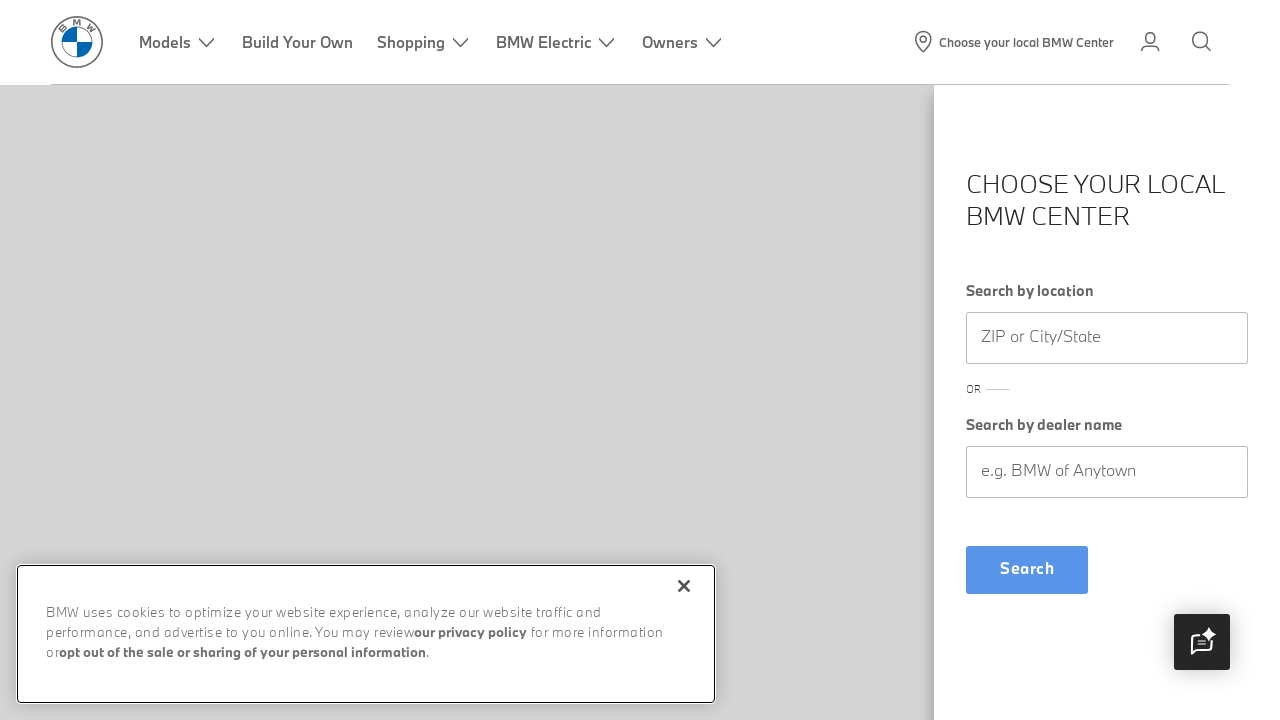

Located search input field
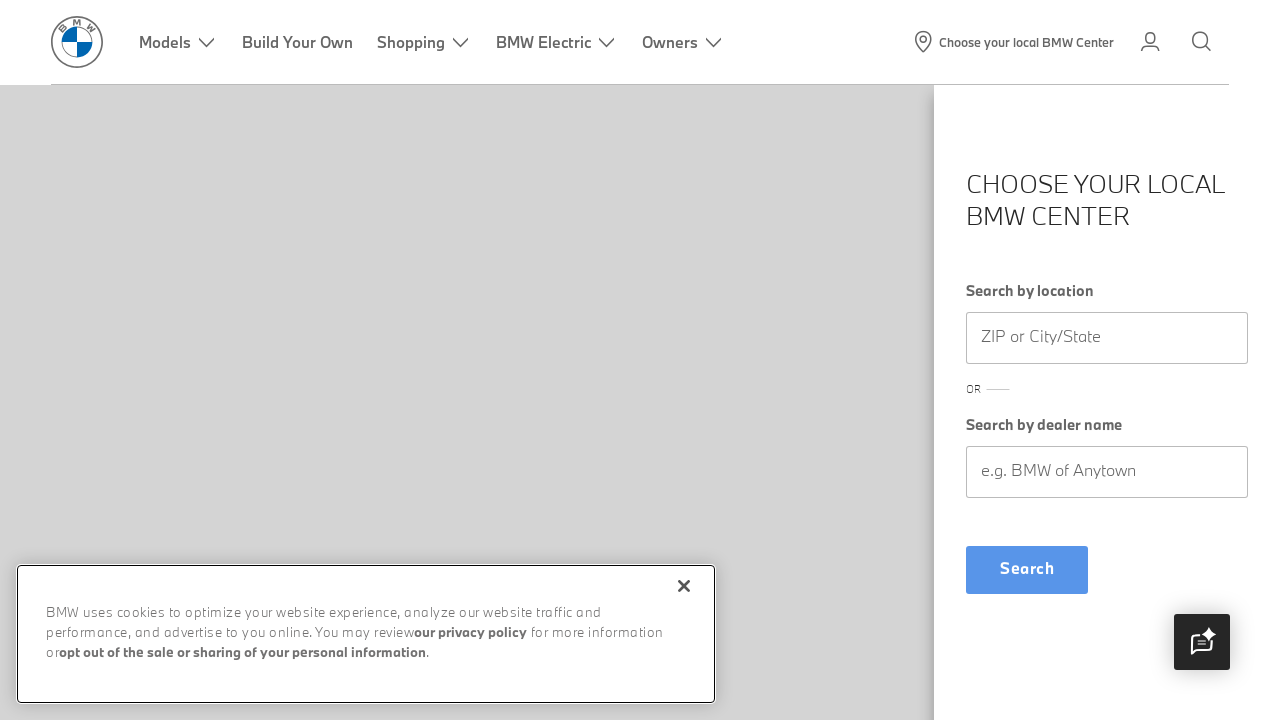

Clicked on search input field at (1107, 338) on #location-search
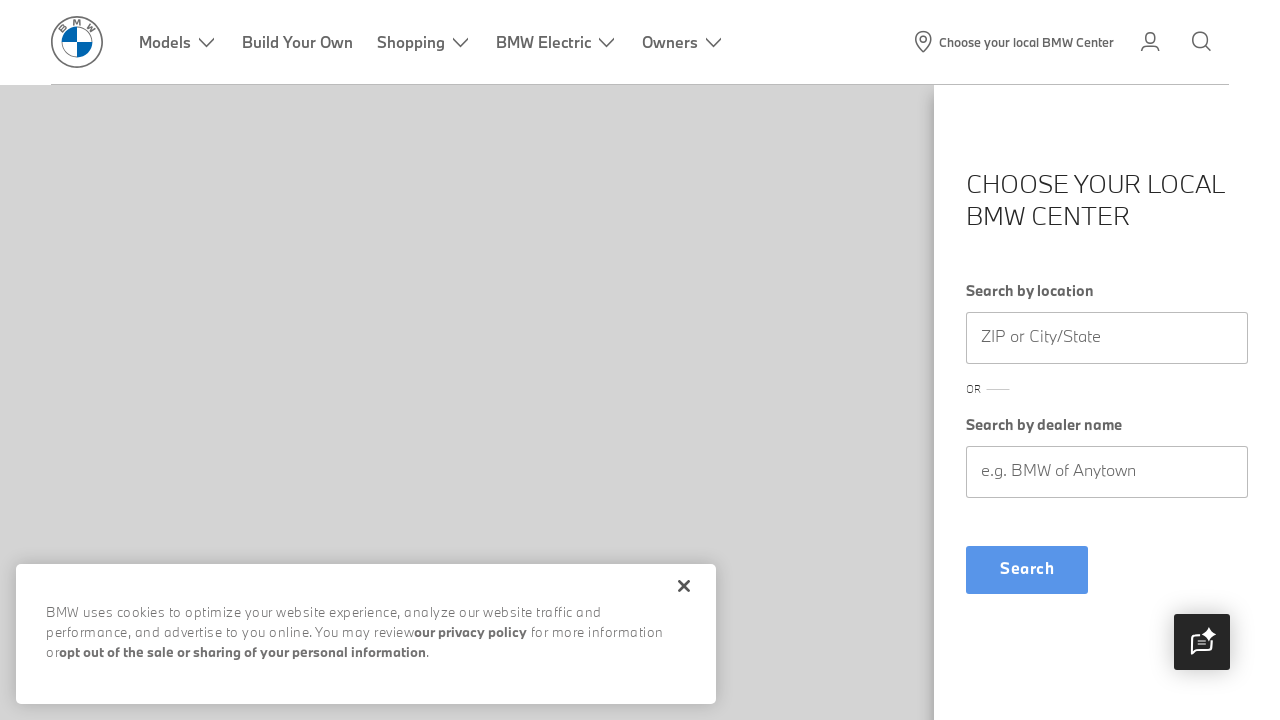

Cleared search input field on #location-search
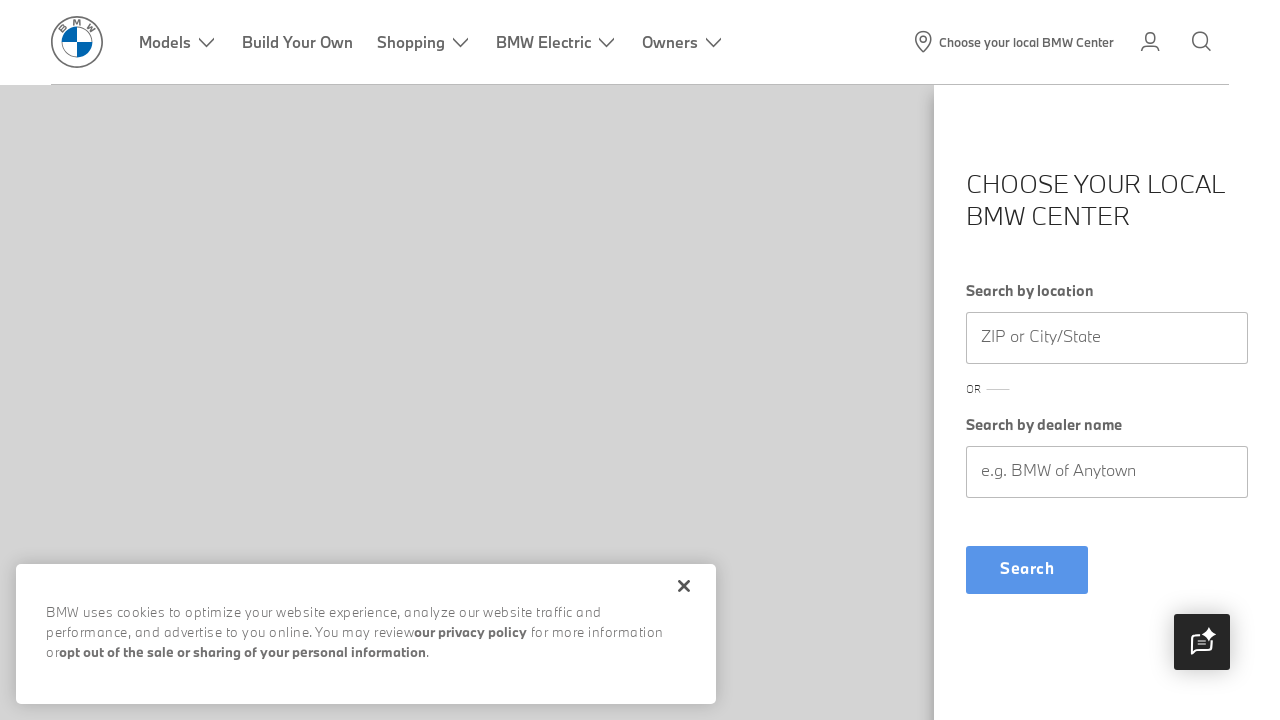

Waited for input field to be ready
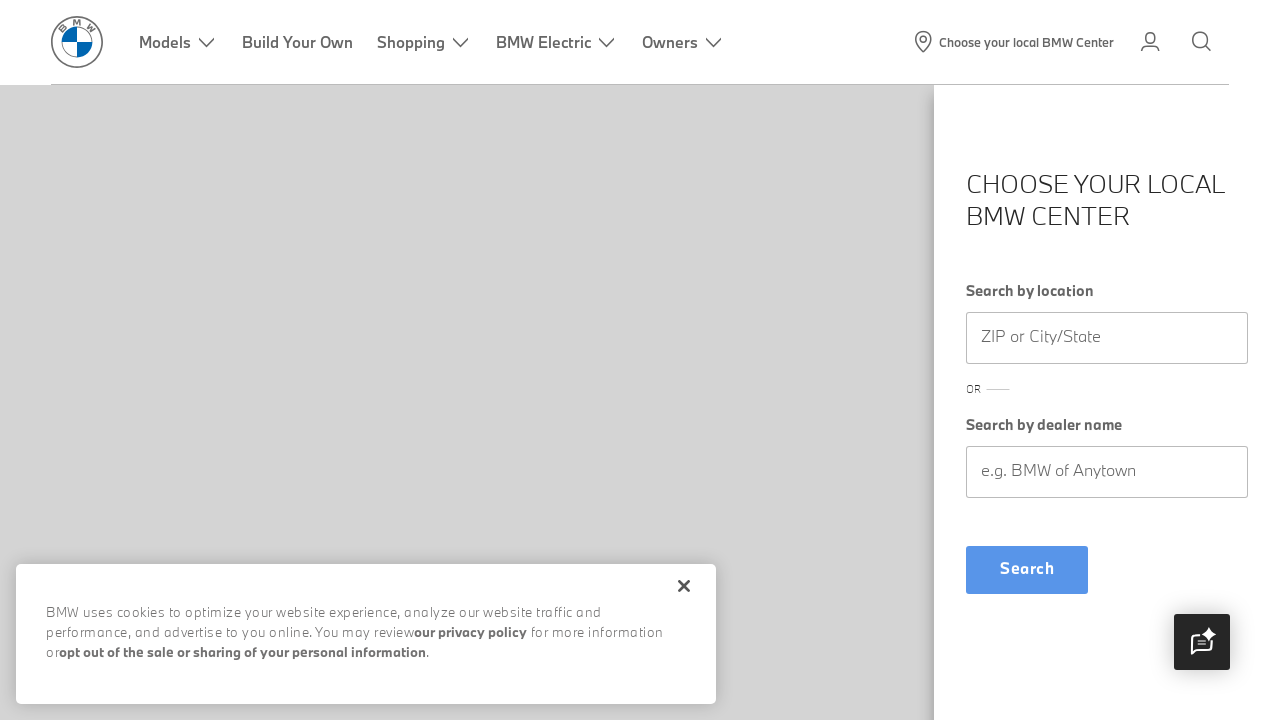

Typed character '1' in search field on #location-search
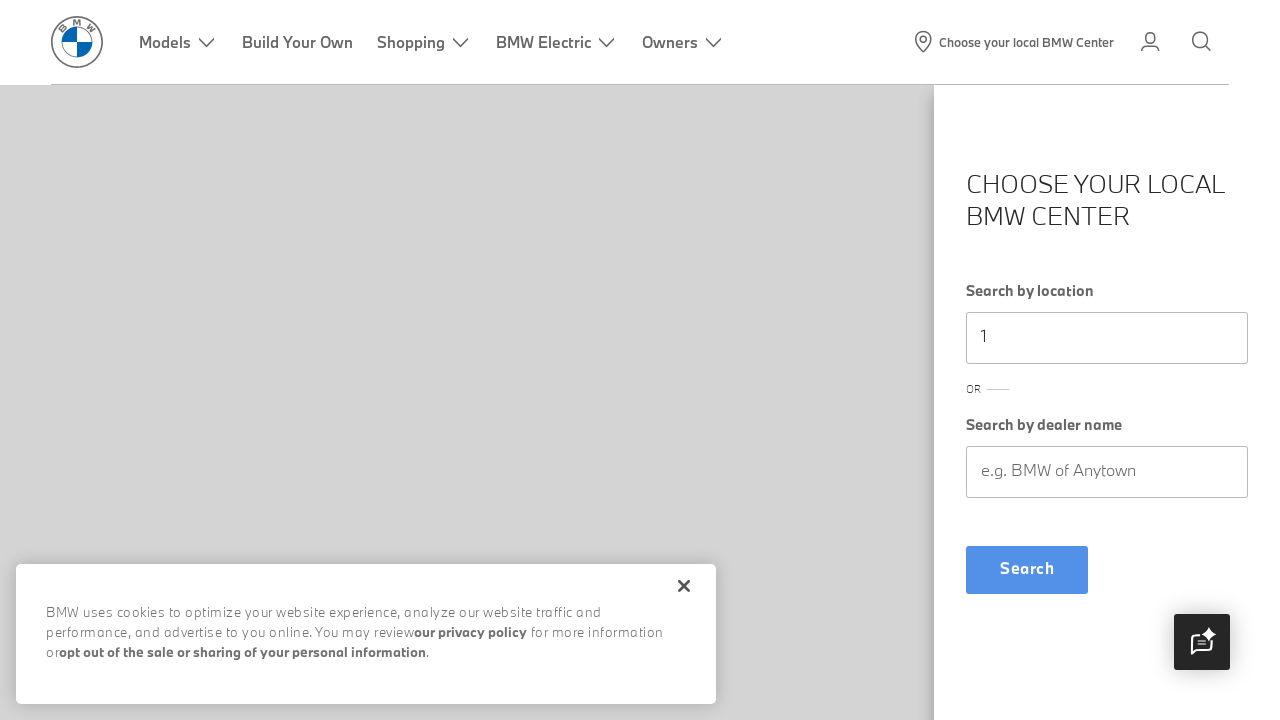

Waited for validation after typing character
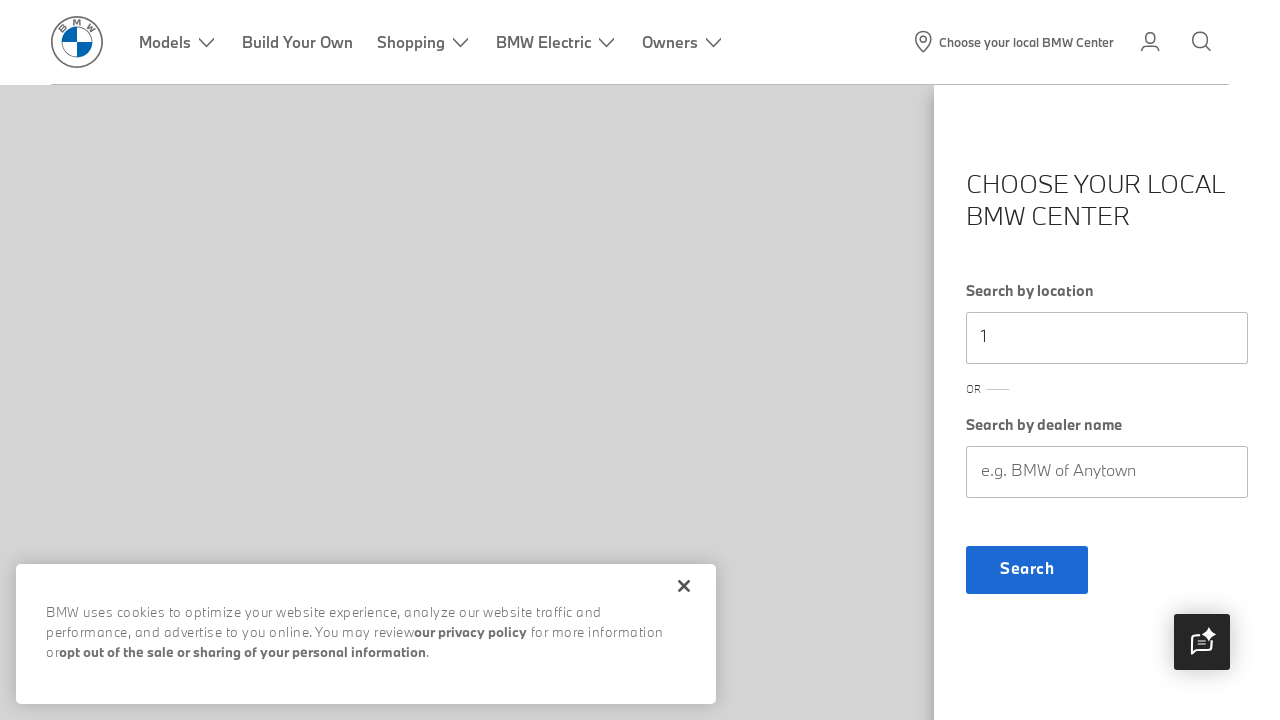

Typed character '0' in search field on #location-search
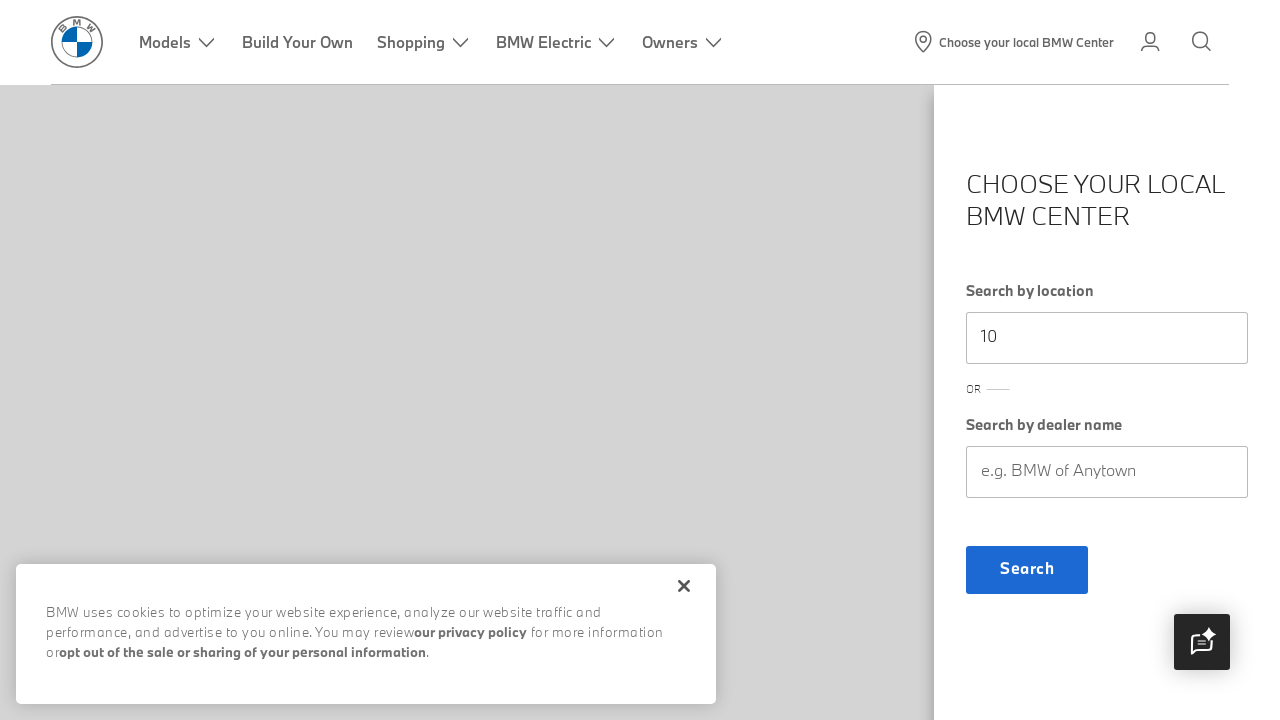

Waited for validation after typing character
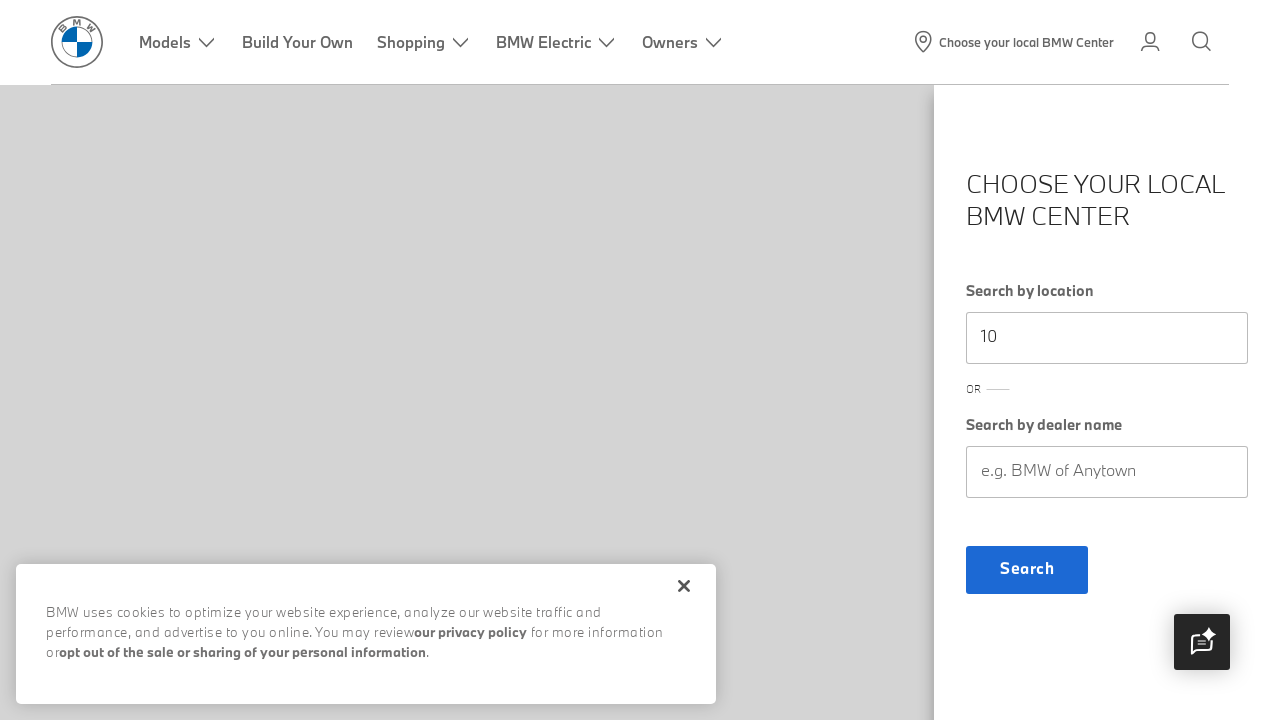

Typed character '0' in search field on #location-search
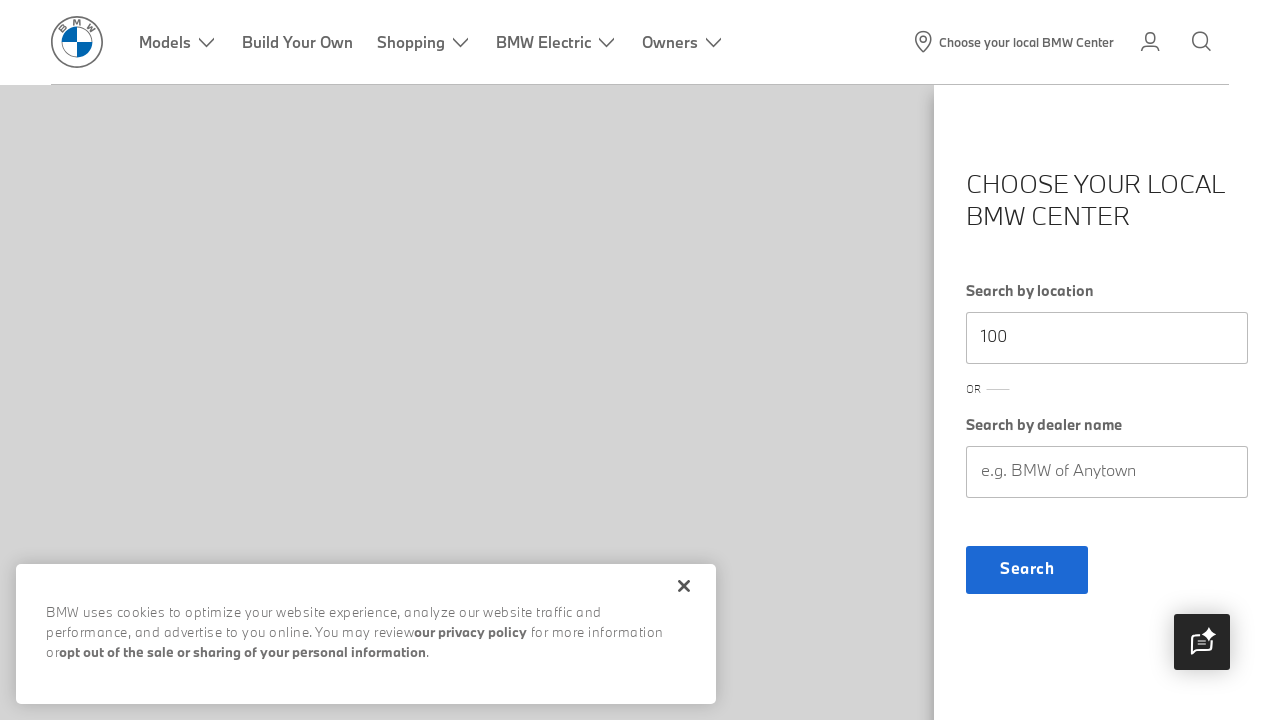

Waited for validation after typing character
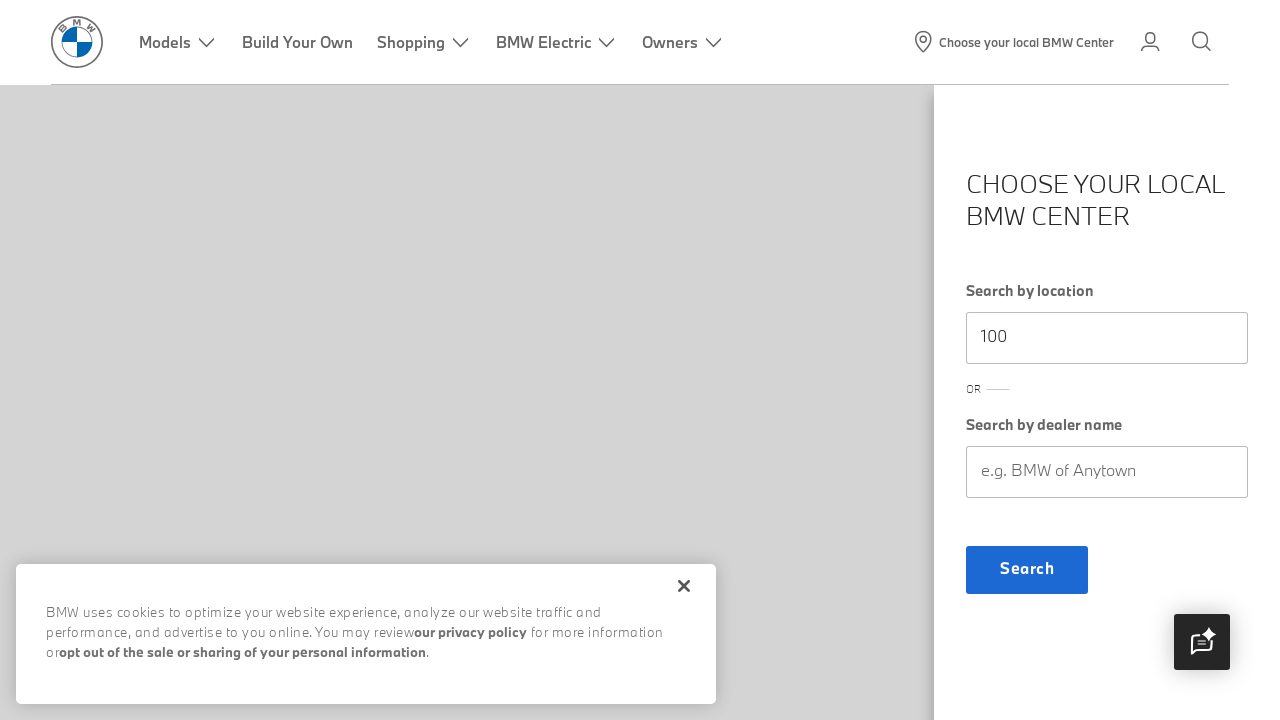

Typed character '0' in search field on #location-search
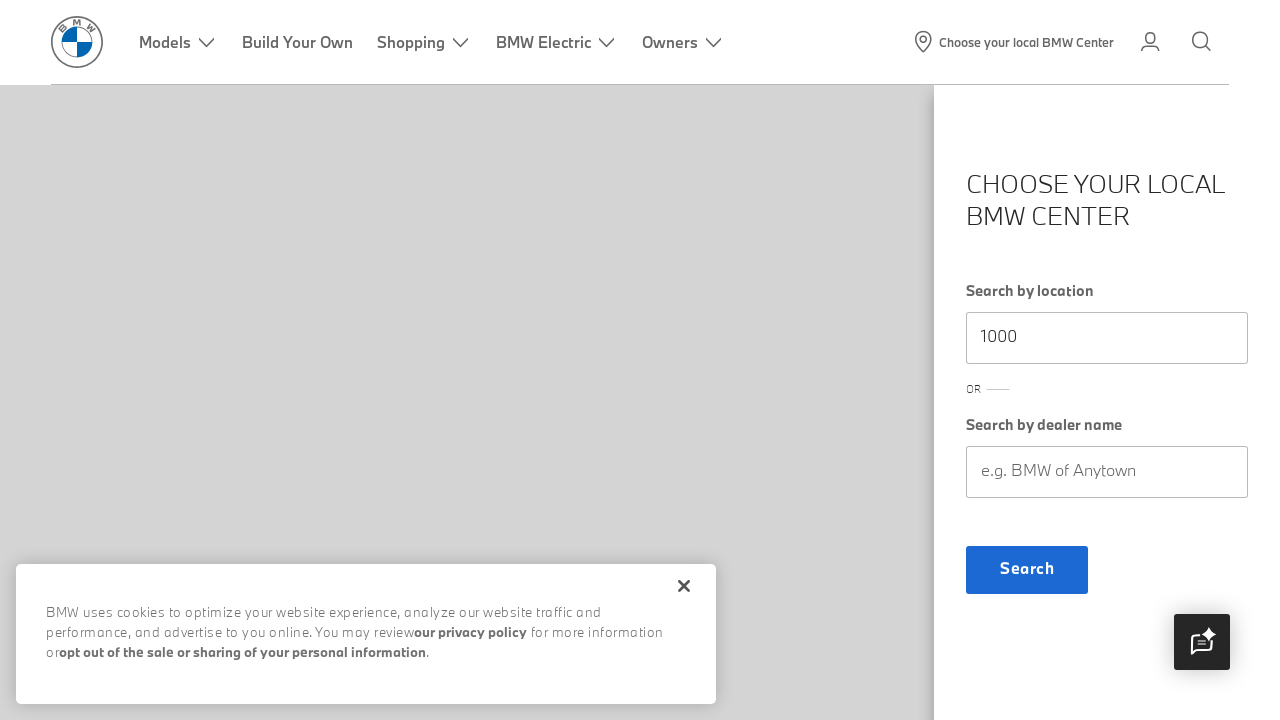

Waited for validation after typing character
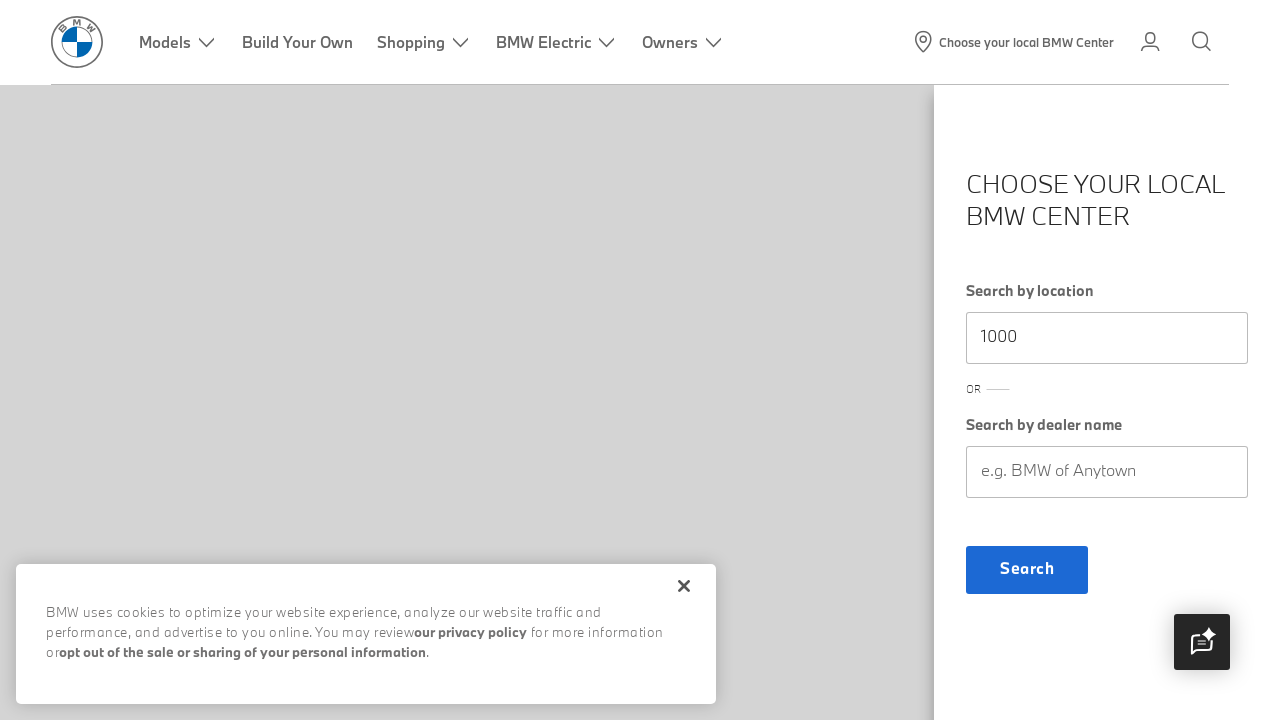

Typed character '1' in search field on #location-search
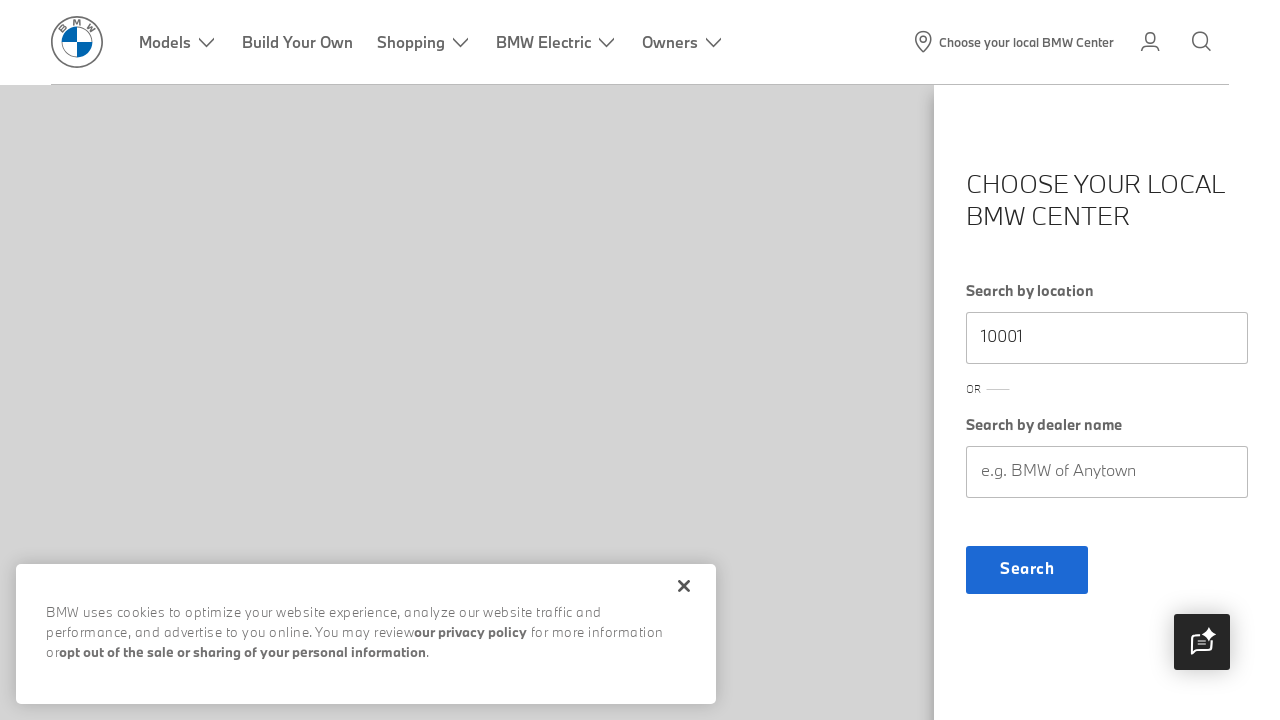

Waited for validation after typing character
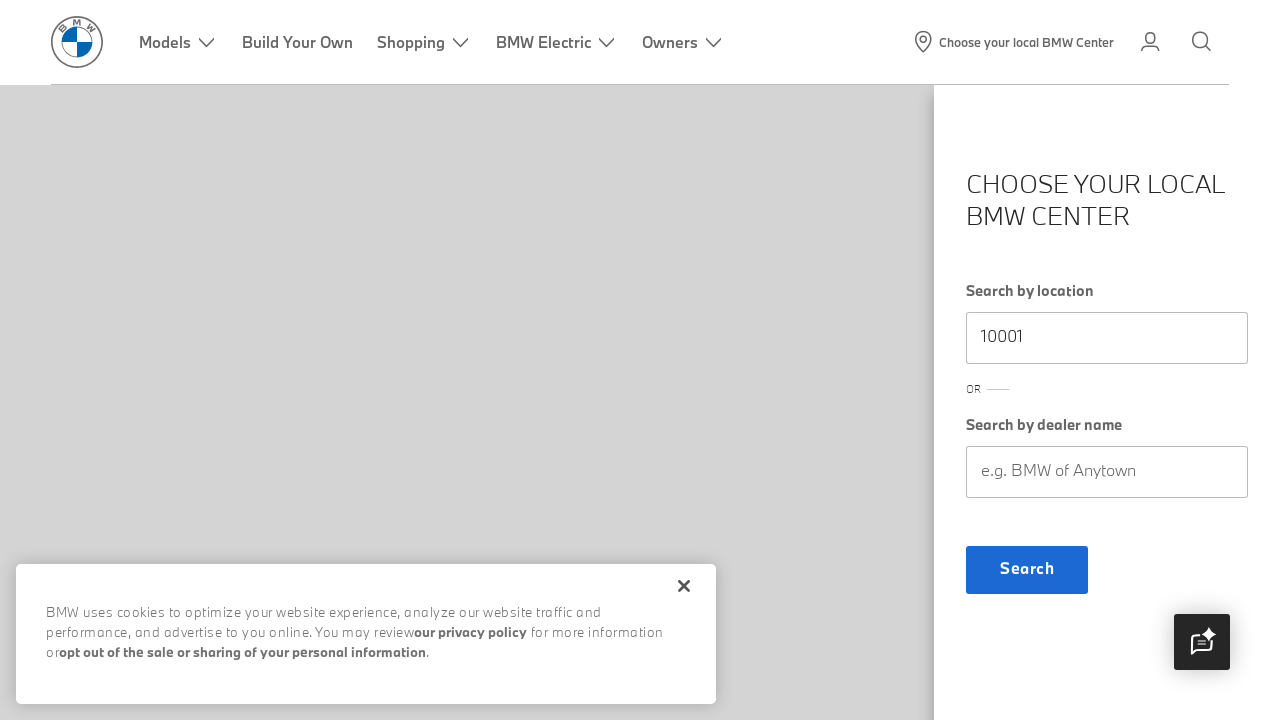

Waited for validation to complete
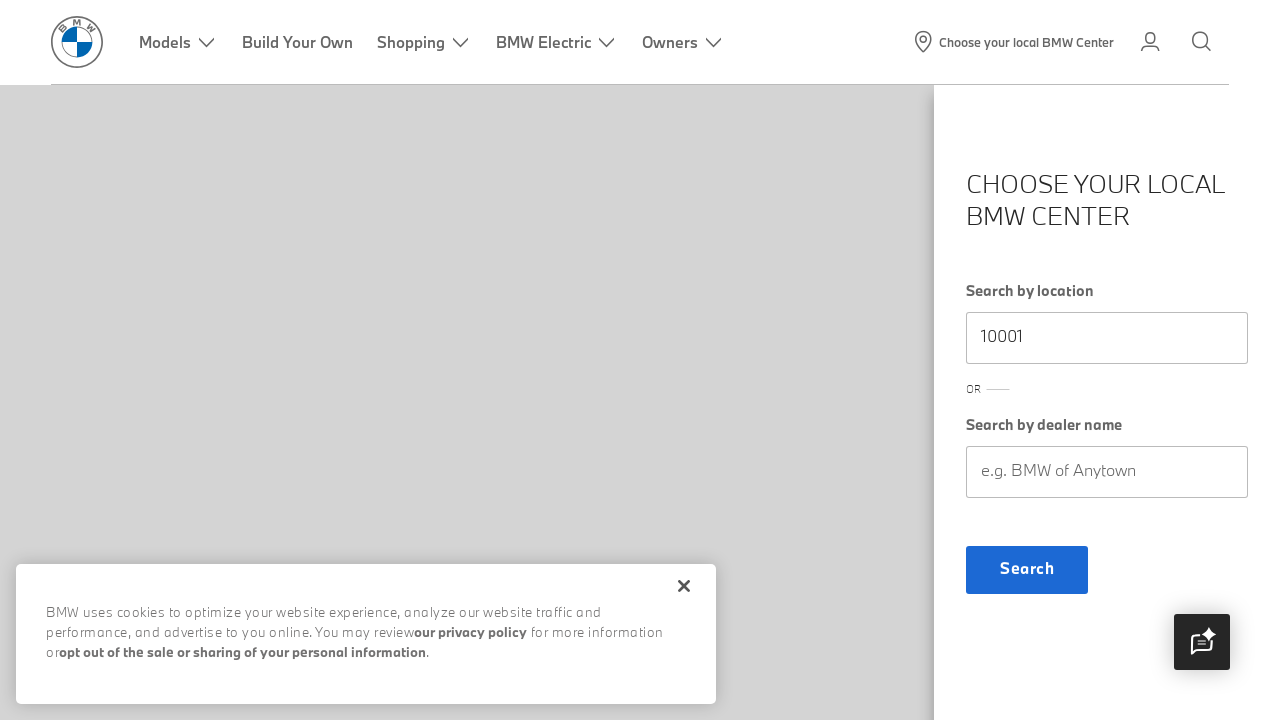

Located search button
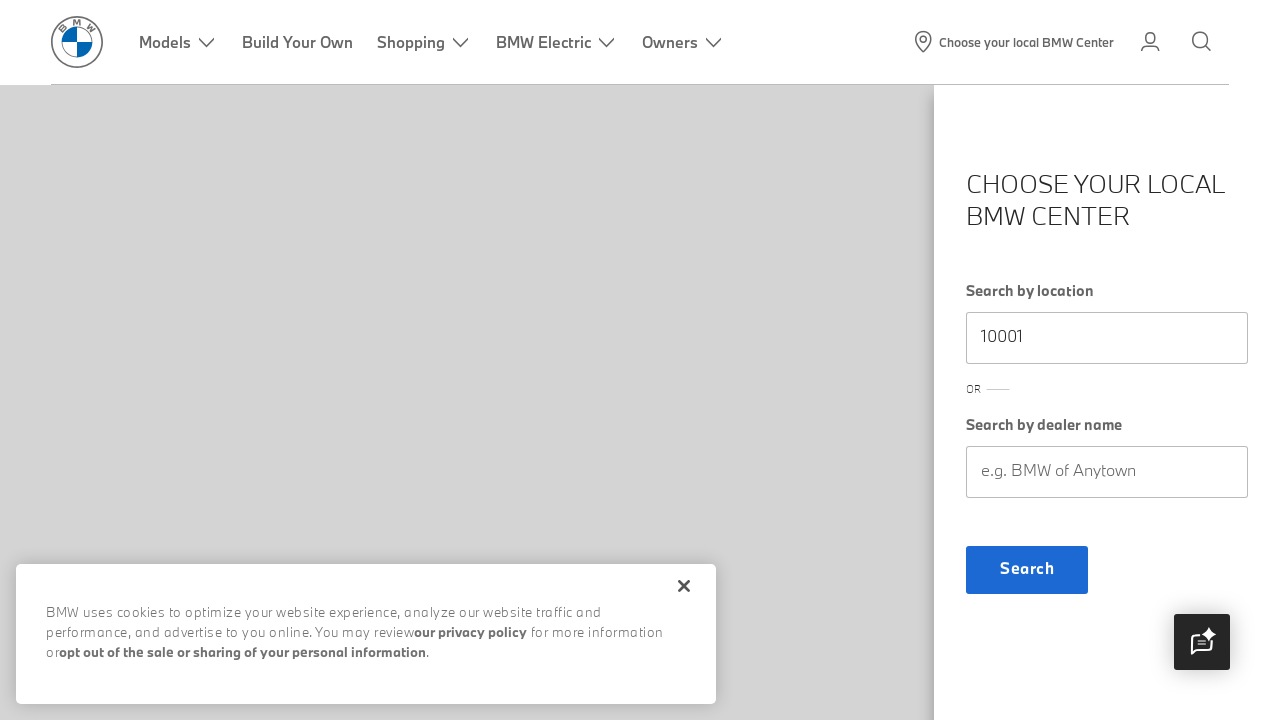

Checked search button disabled state: None
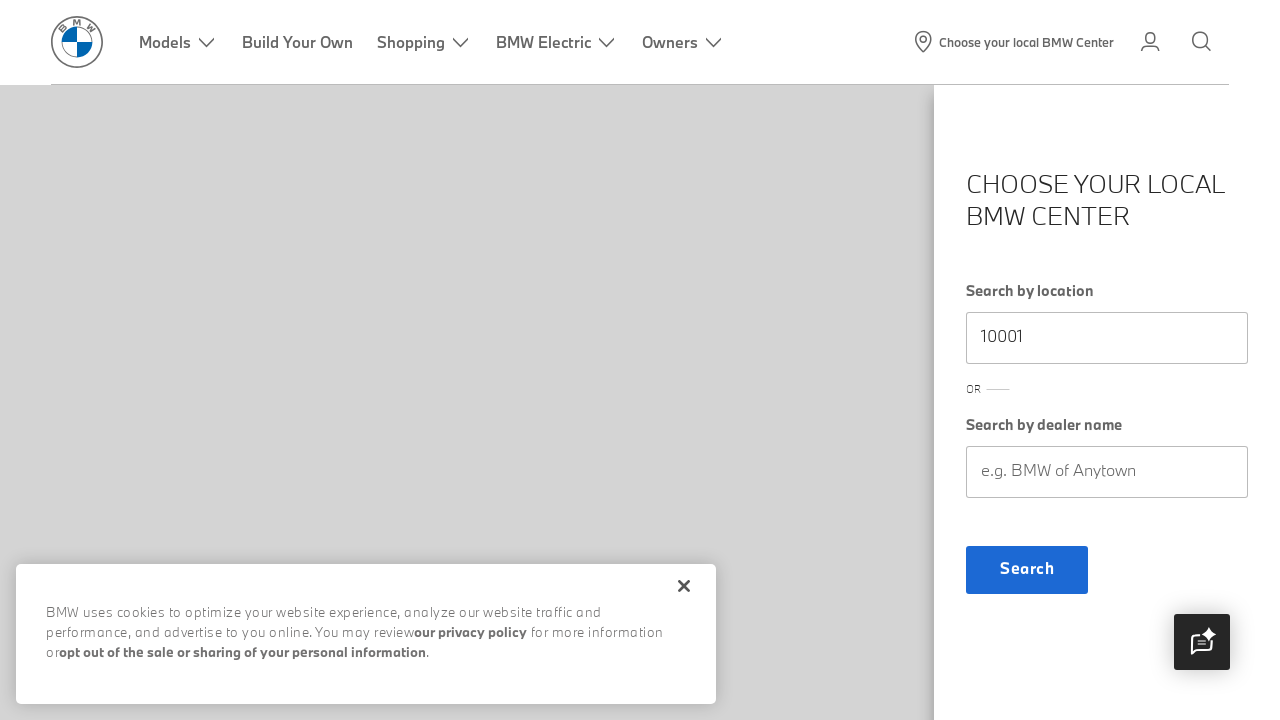

Clicked enabled search button at (1027, 570) on button[name="location-search-submit"]
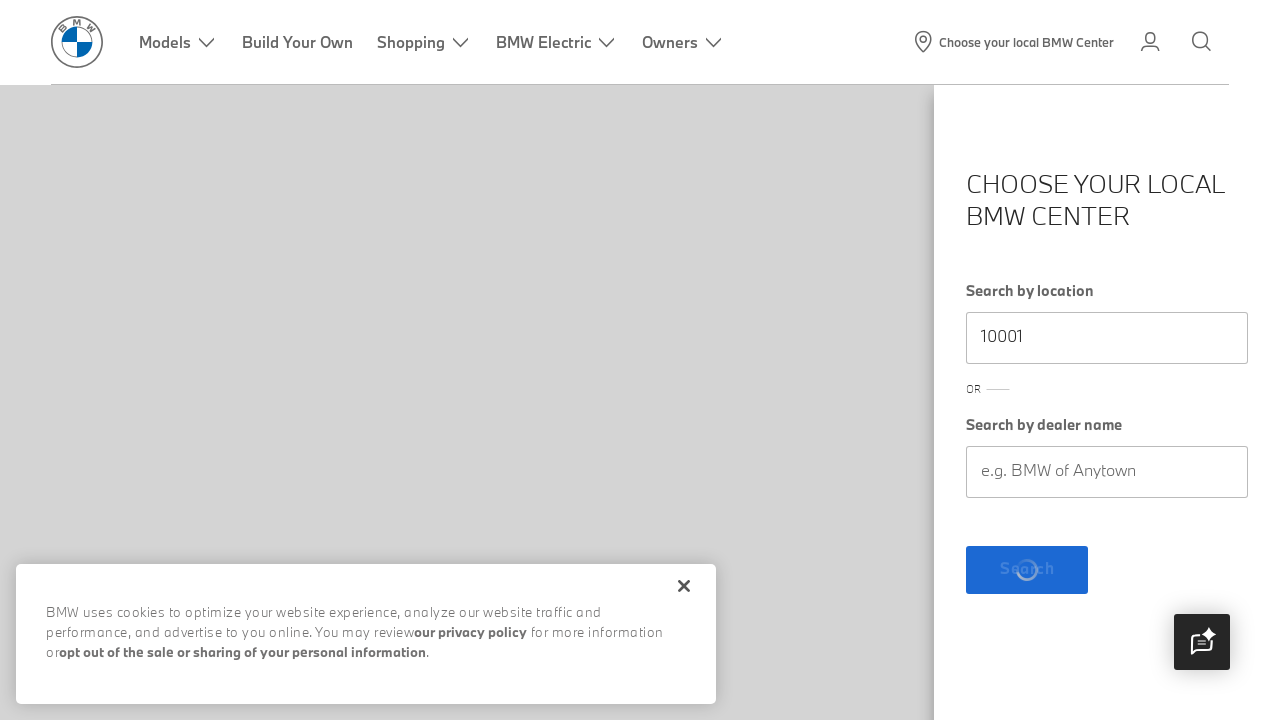

Waited for dealer results to load
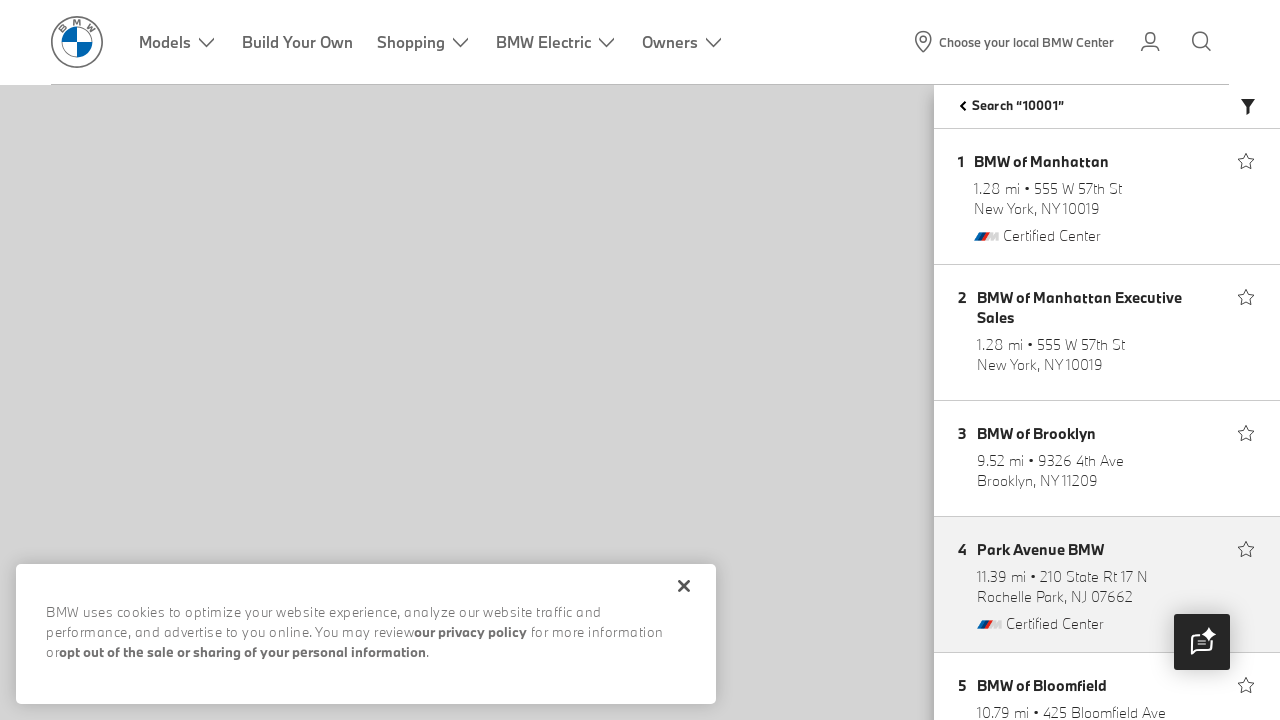

Verified dealer results are displayed
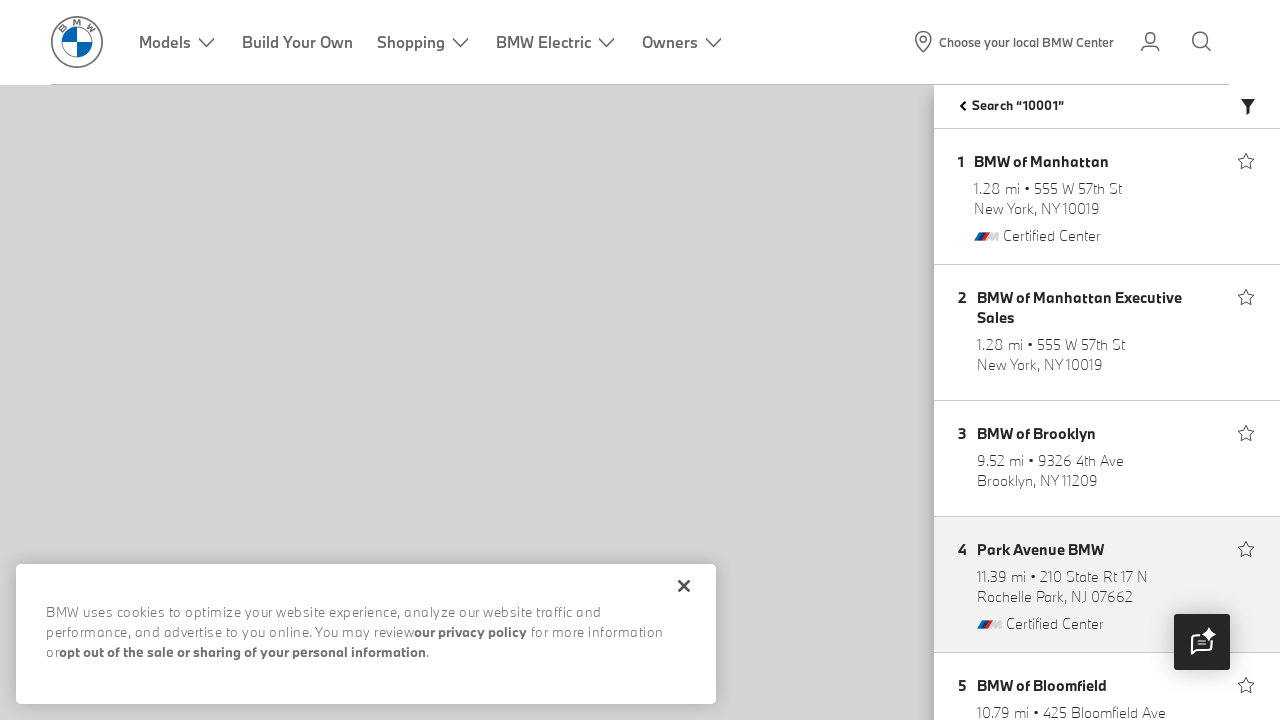

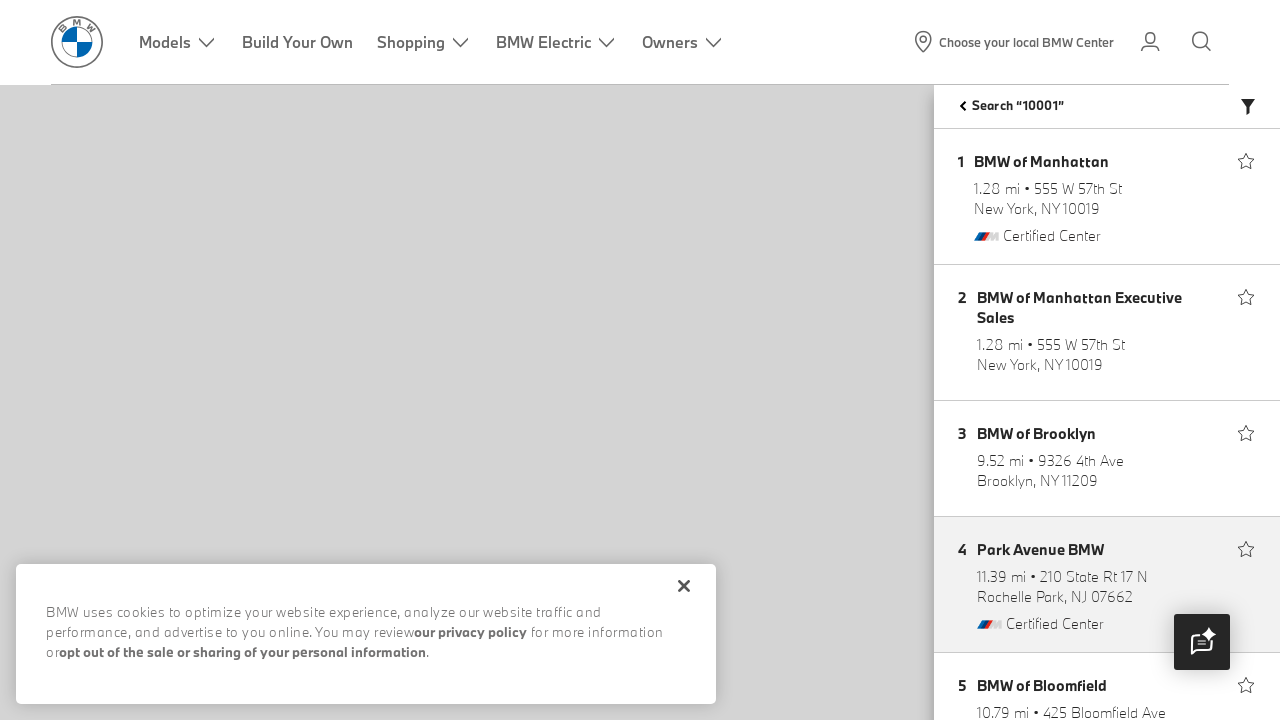